Navigates to the nopCommerce demo site and verifies the page loads by checking the page title.

Starting URL: https://demo.nopcommerce.com/

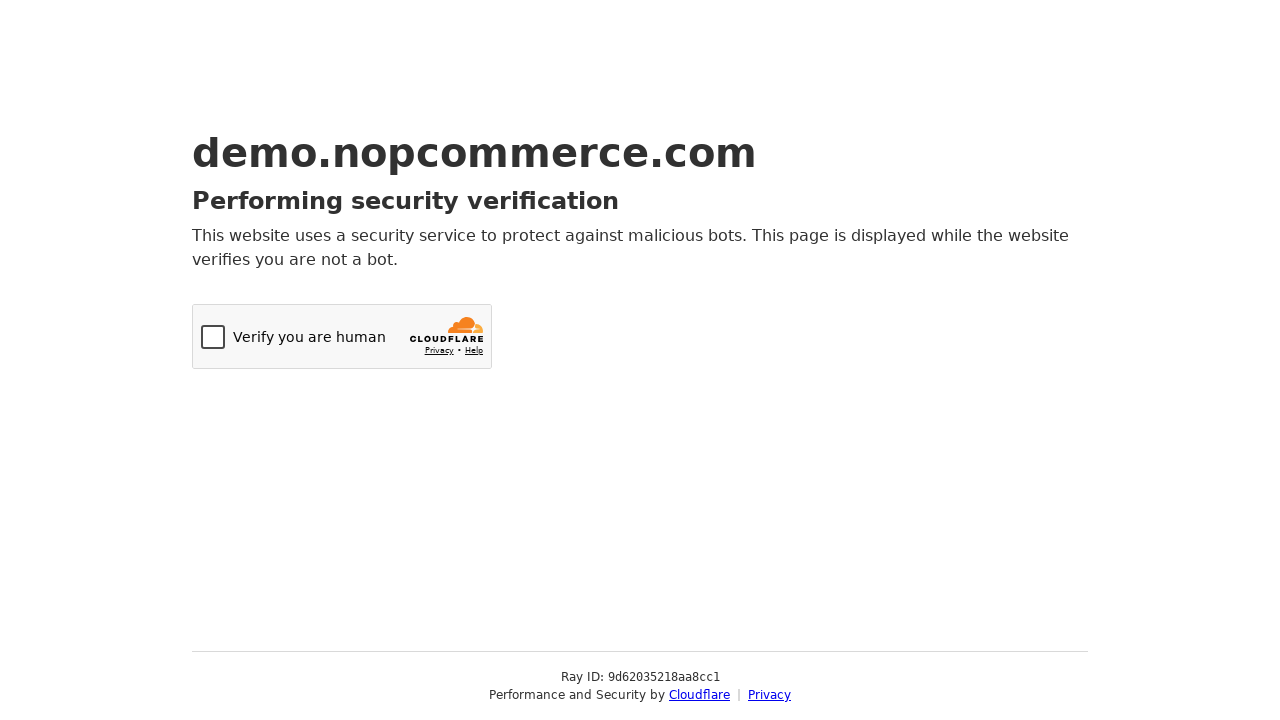

Navigated to nopCommerce demo site at https://demo.nopcommerce.com/
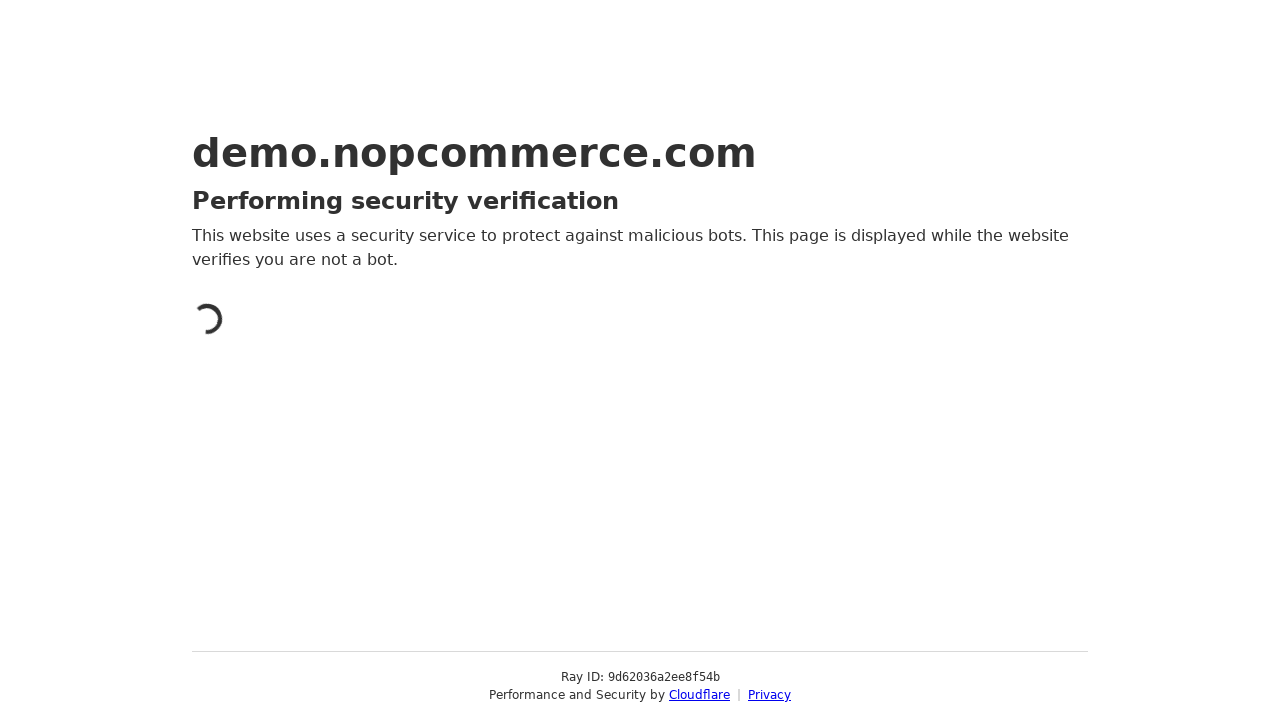

Page fully loaded and DOM content initialized
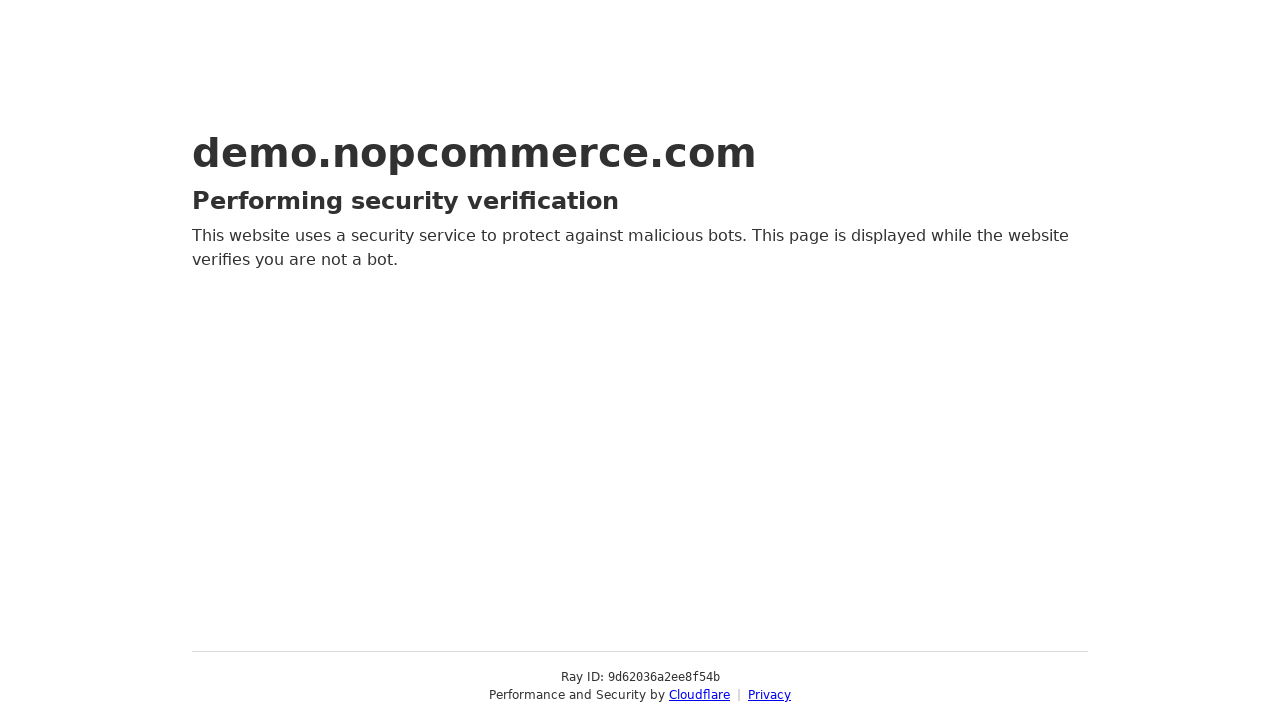

Retrieved page title: 'Just a moment...'
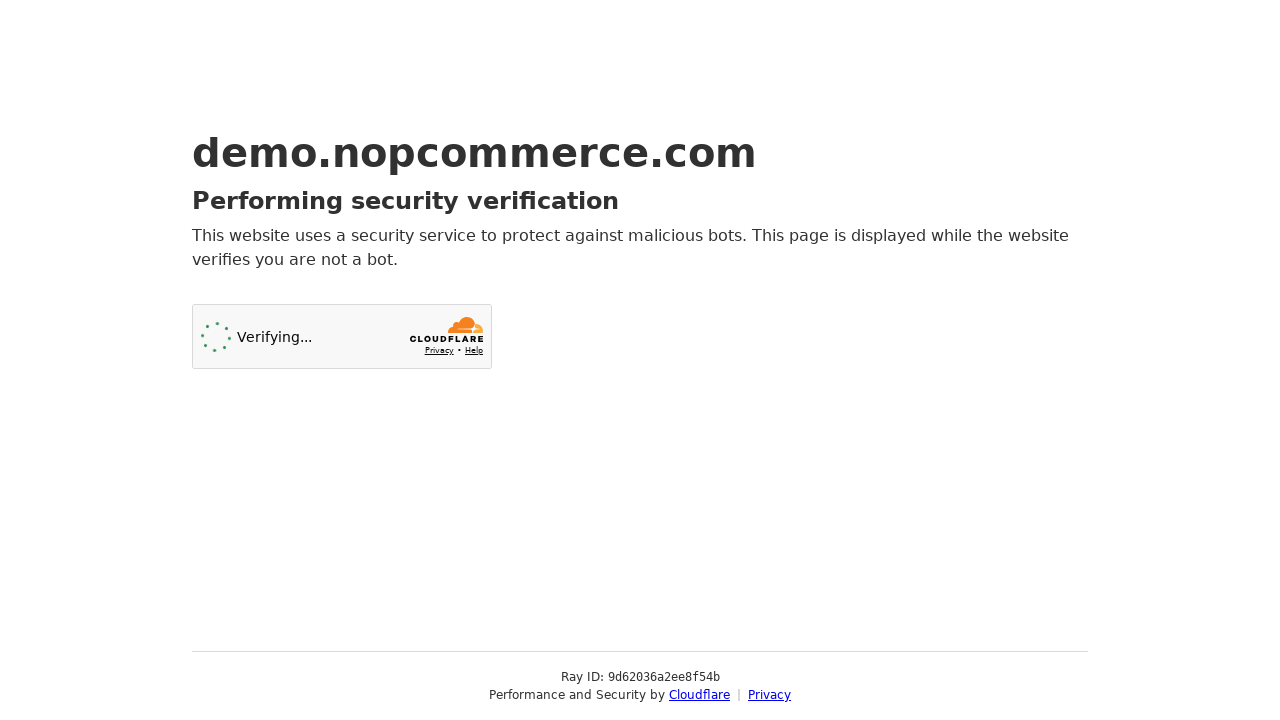

Page title verified and printed to console
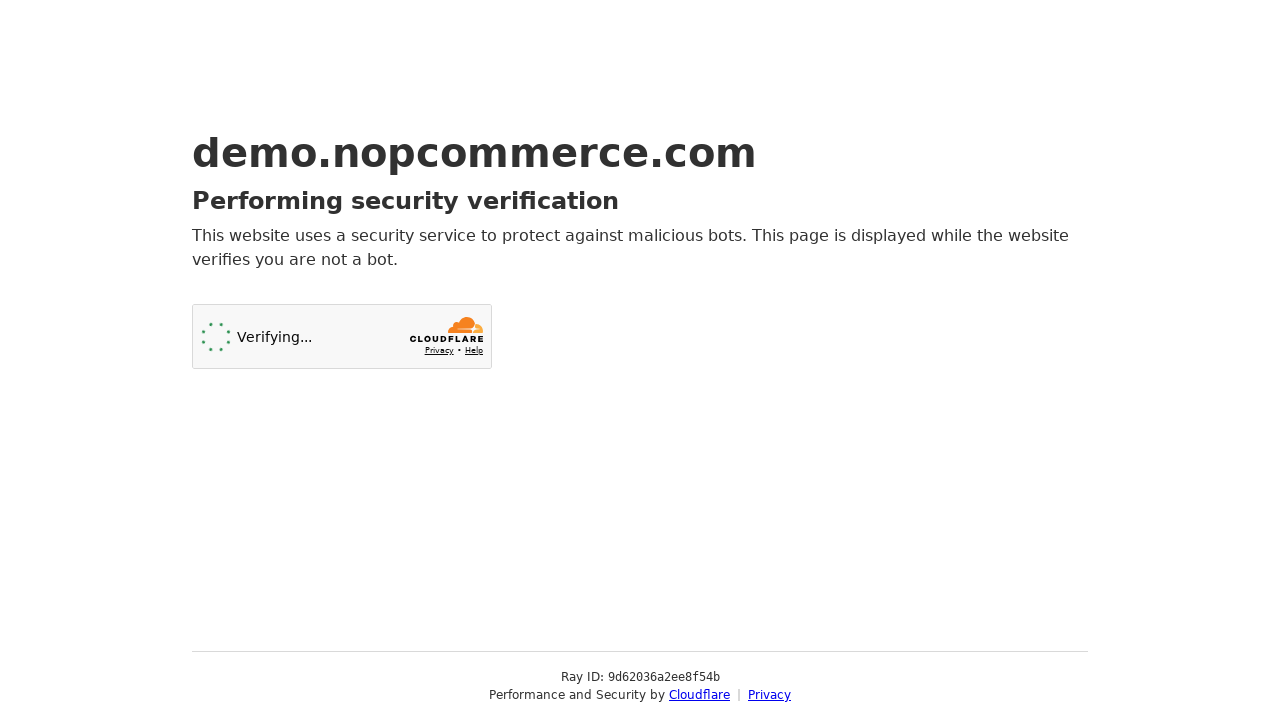

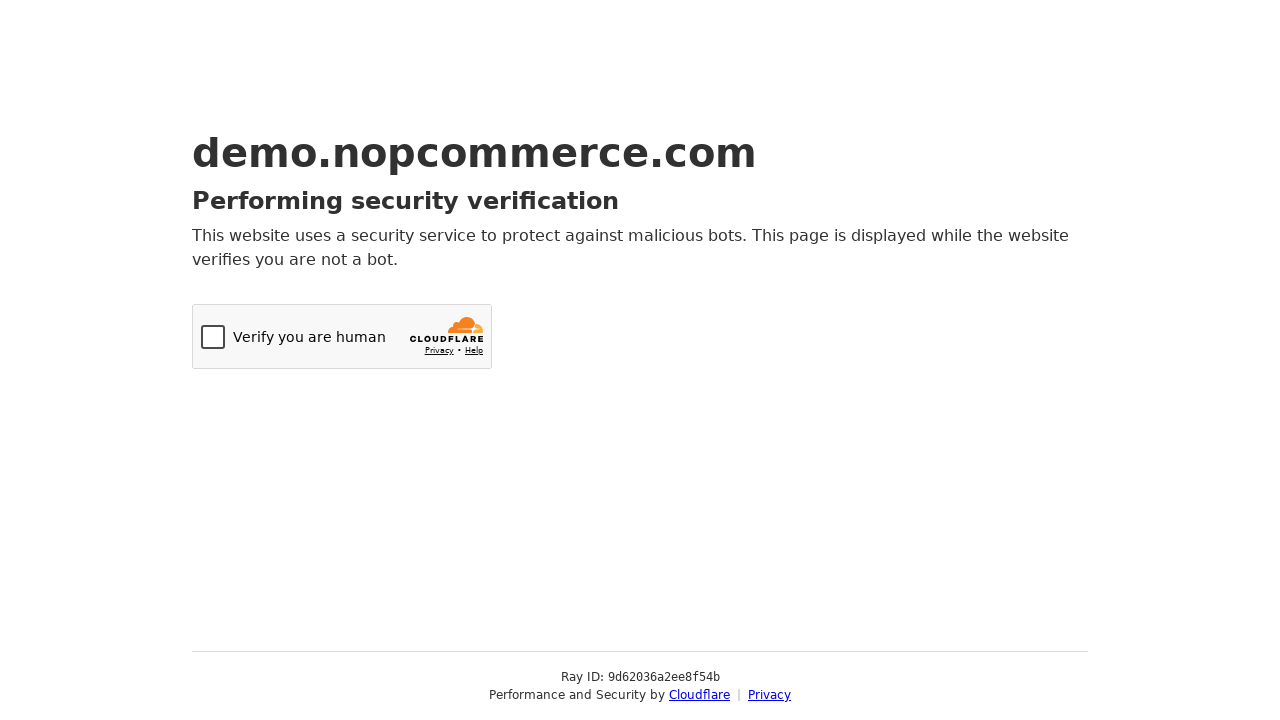